Navigates to AccuWeather's Tijuana forecast page and retrieves the current temperature display.

Starting URL: https://www.accuweather.com/en/mx/tijuana/241912/weather-forecast/241912

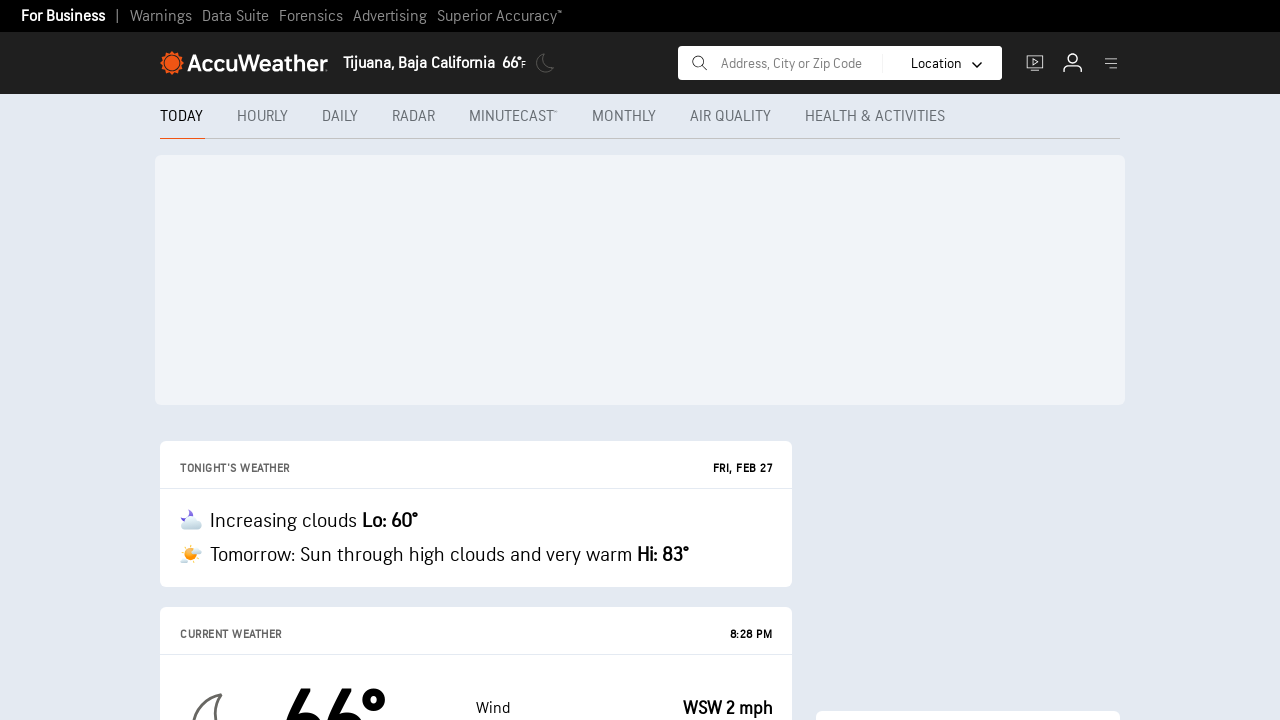

Navigated to AccuWeather Tijuana forecast page
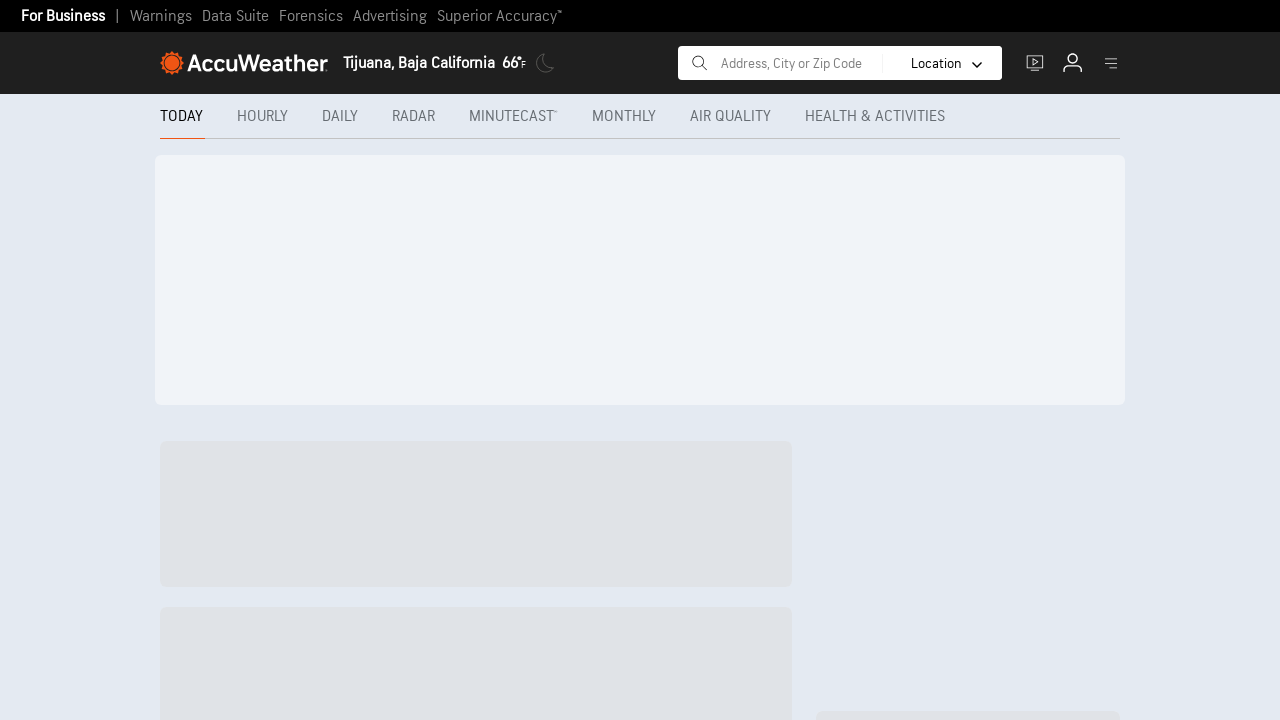

Temperature element loaded on page
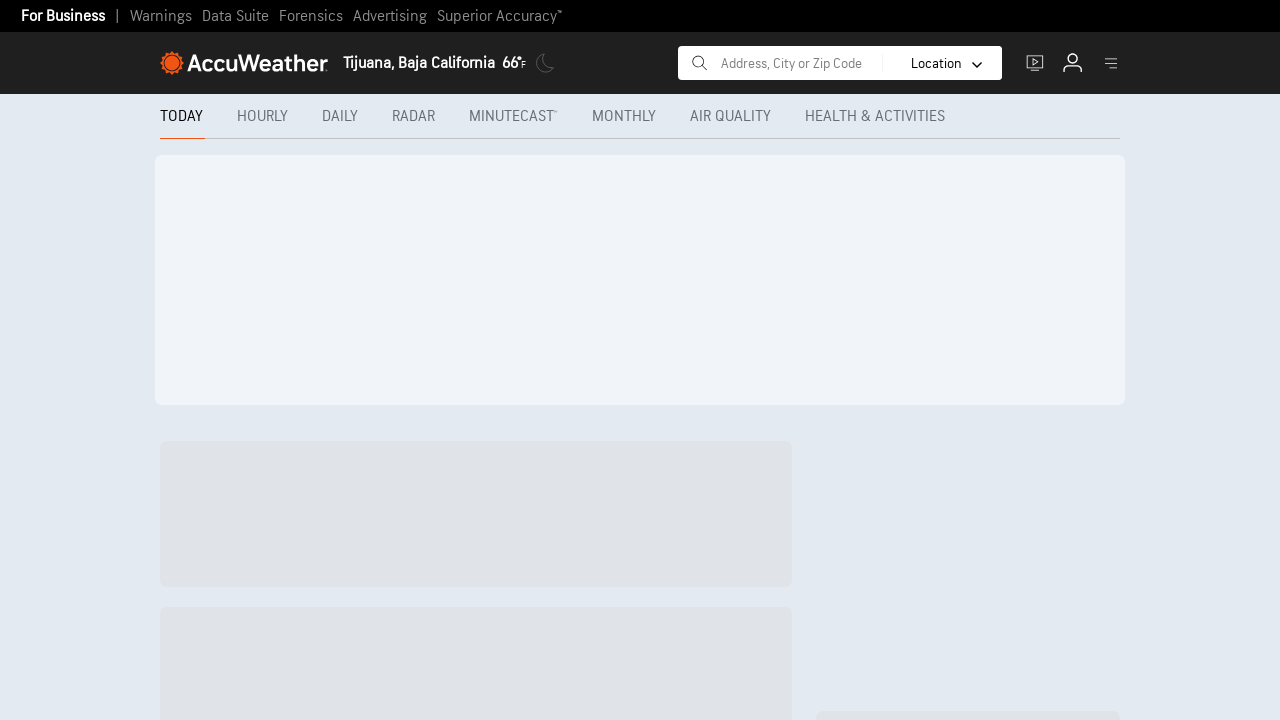

Retrieved current temperature display from Tijuana forecast
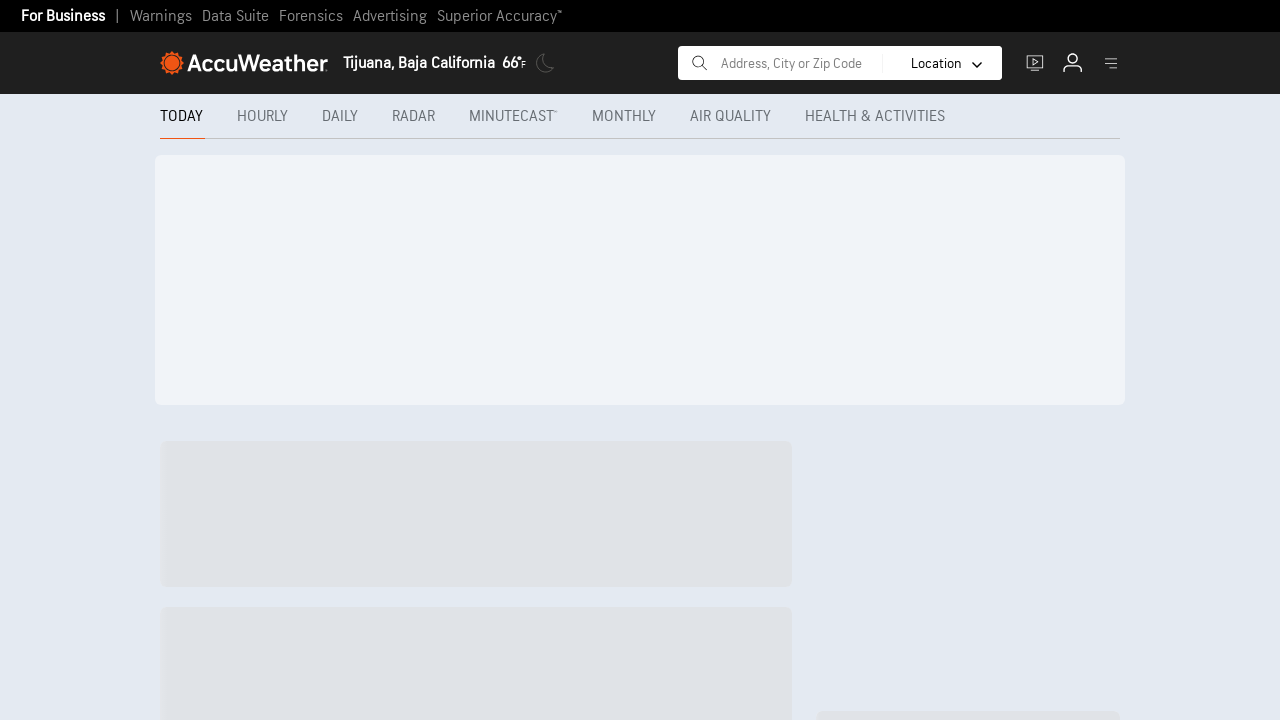

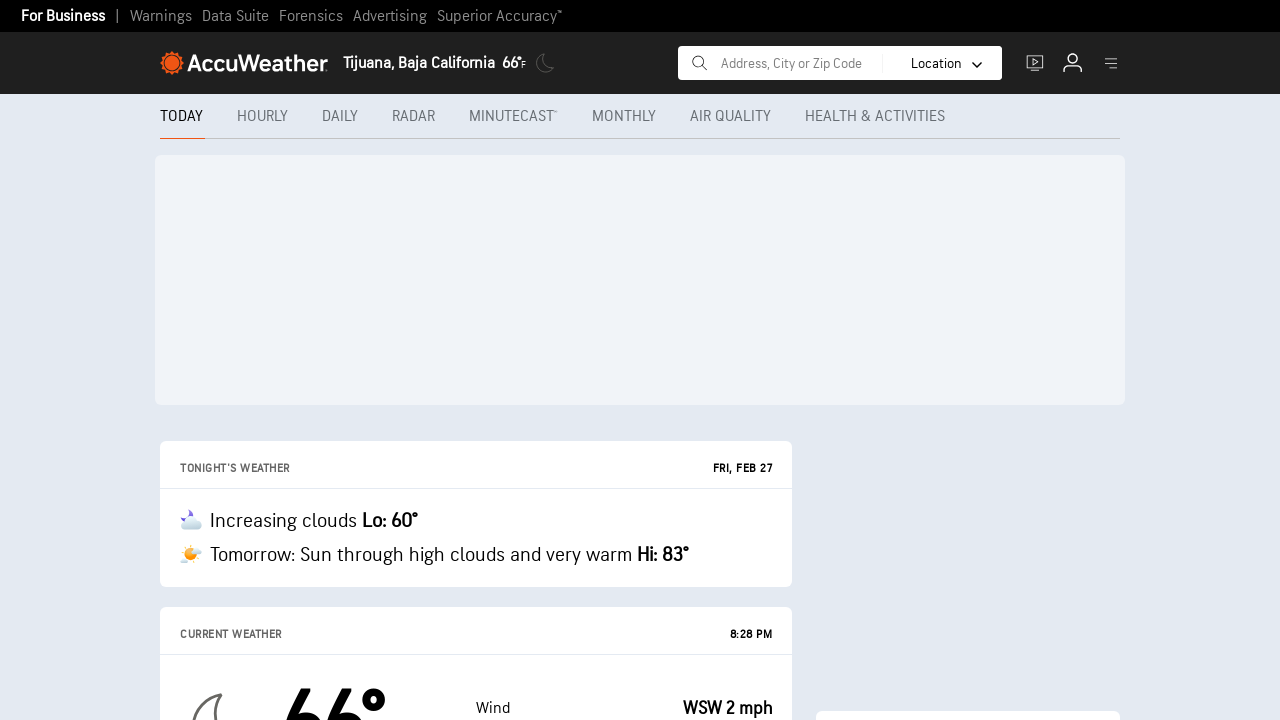